Tests JavaScript confirmation alert by clicking the confirm button, dismissing the alert, and verifying the cancel message appears

Starting URL: https://the-internet.herokuapp.com/javascript_alerts

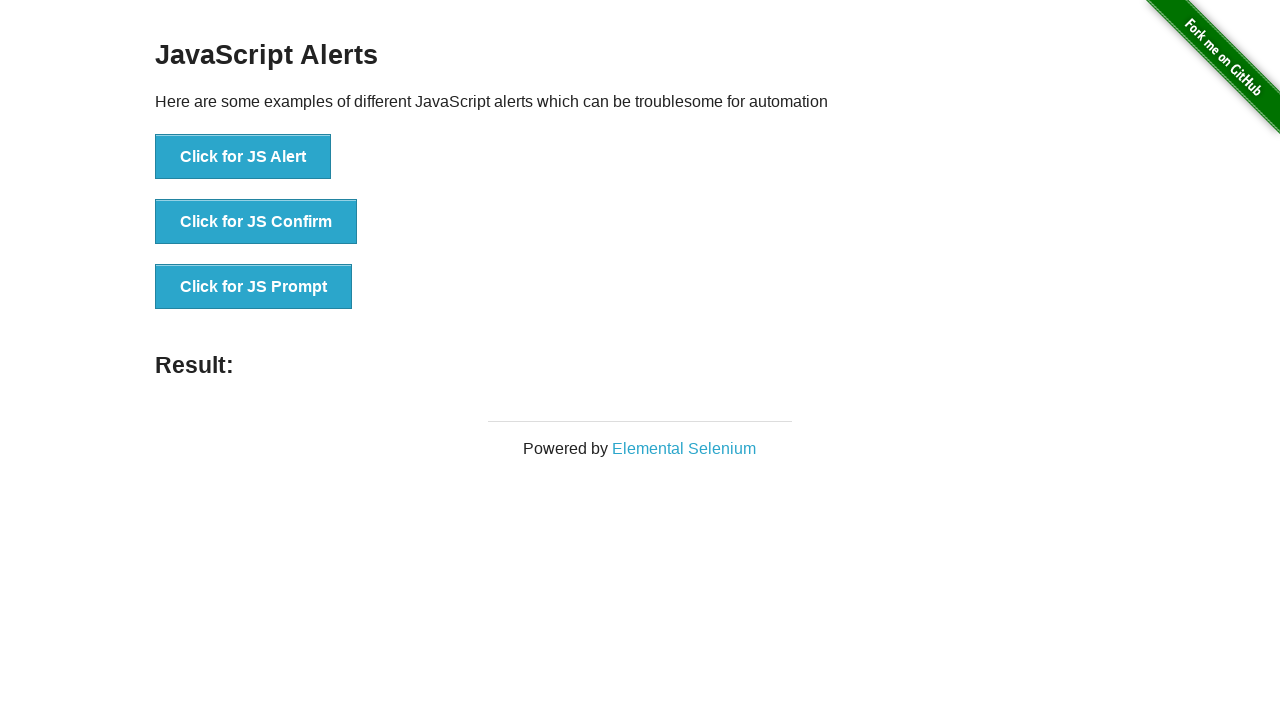

Set up dialog handler to dismiss confirmation alert
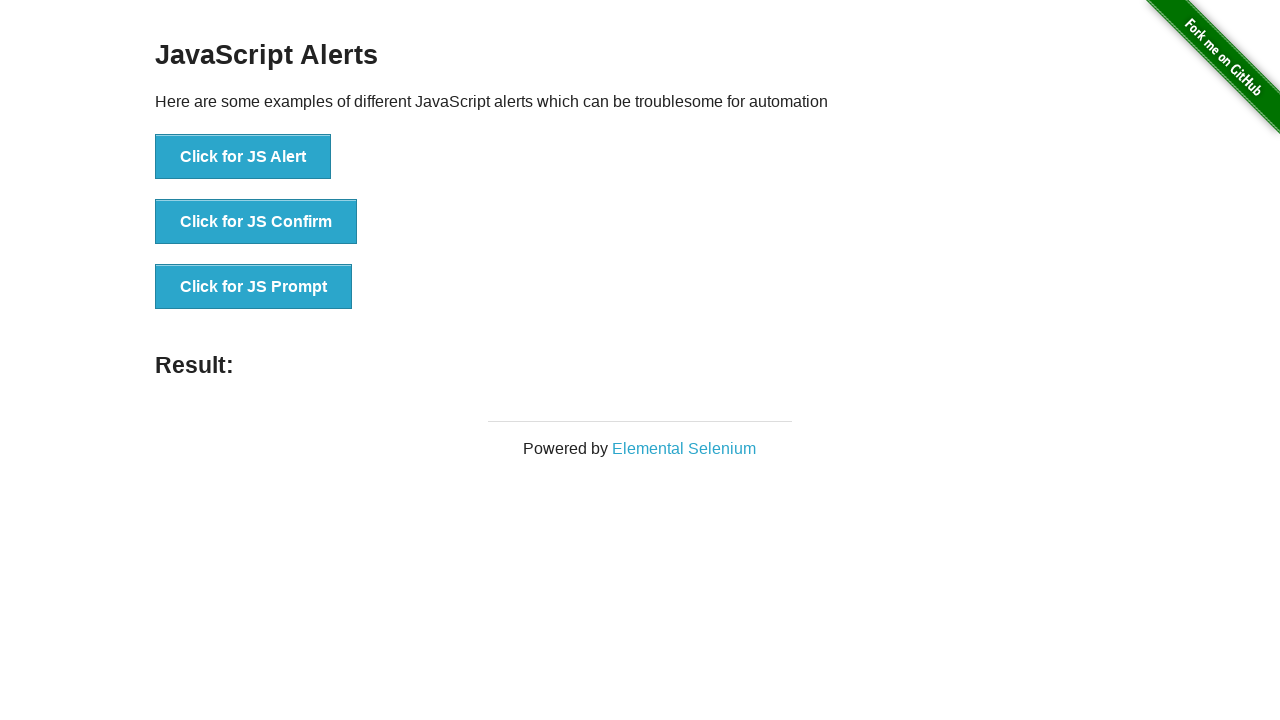

Clicked the JS Confirm button at (256, 222) on xpath=//button[text()='Click for JS Confirm']
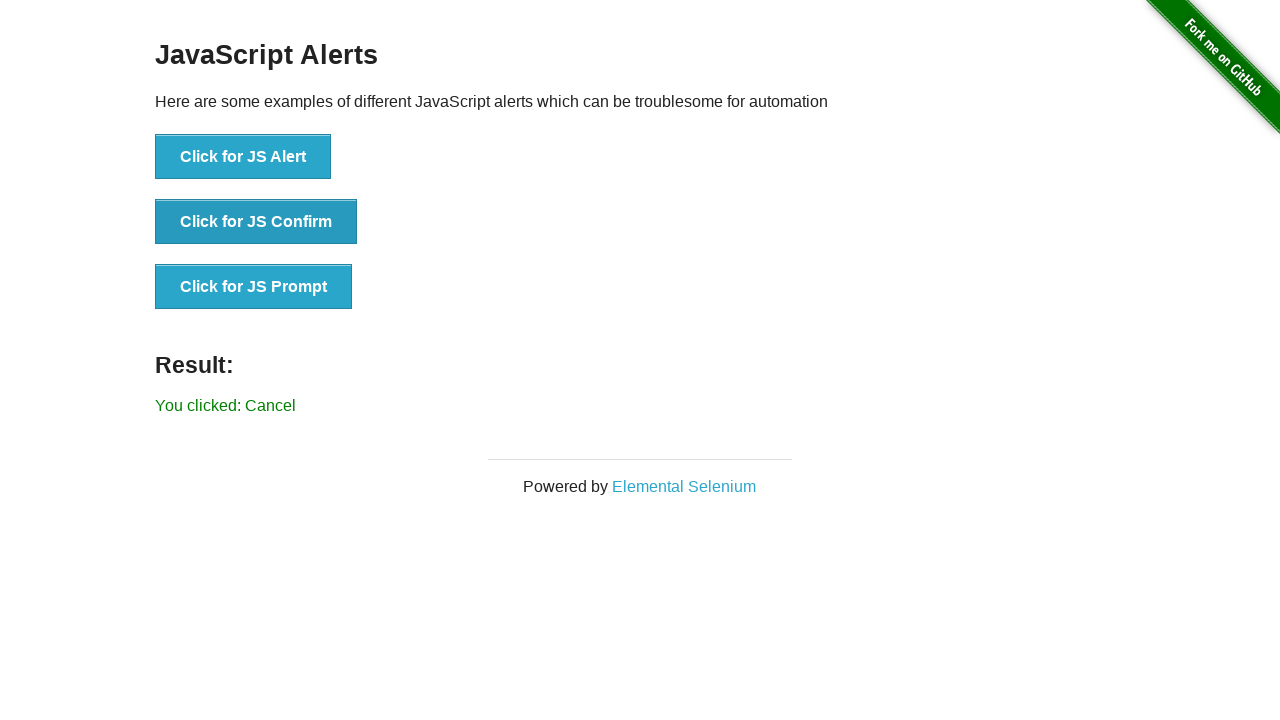

Waited for result element to appear
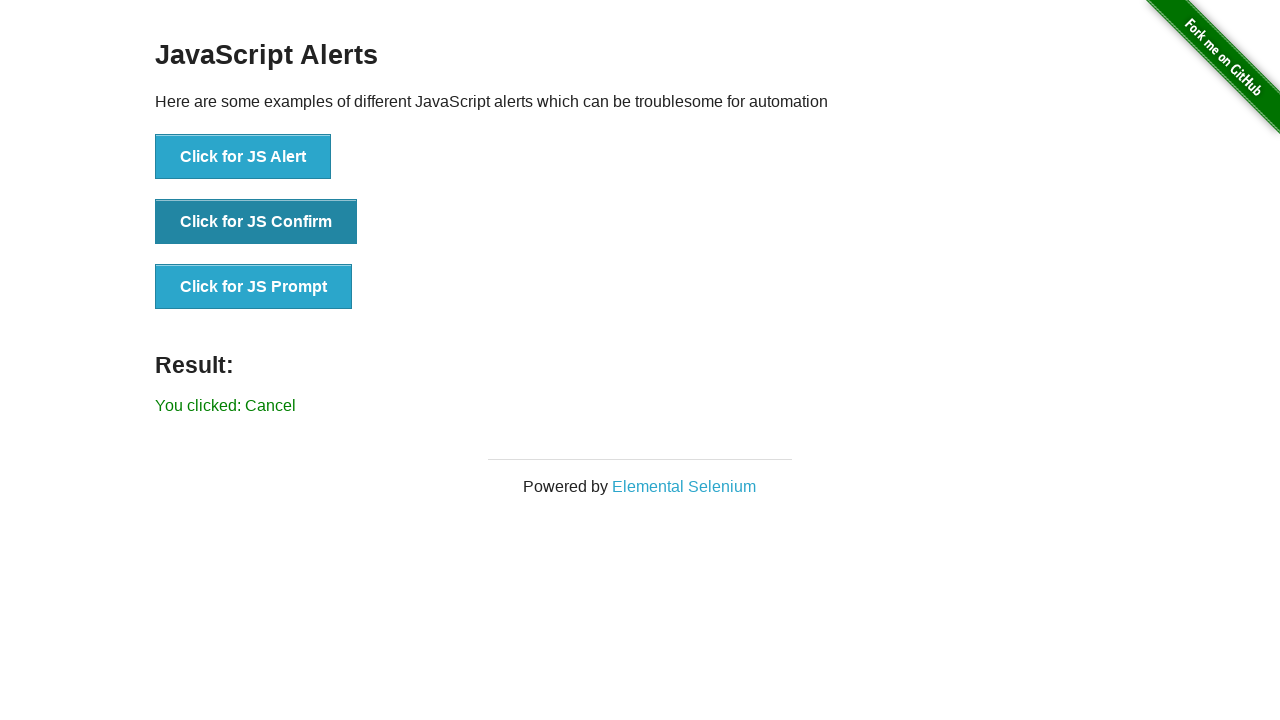

Retrieved result text content
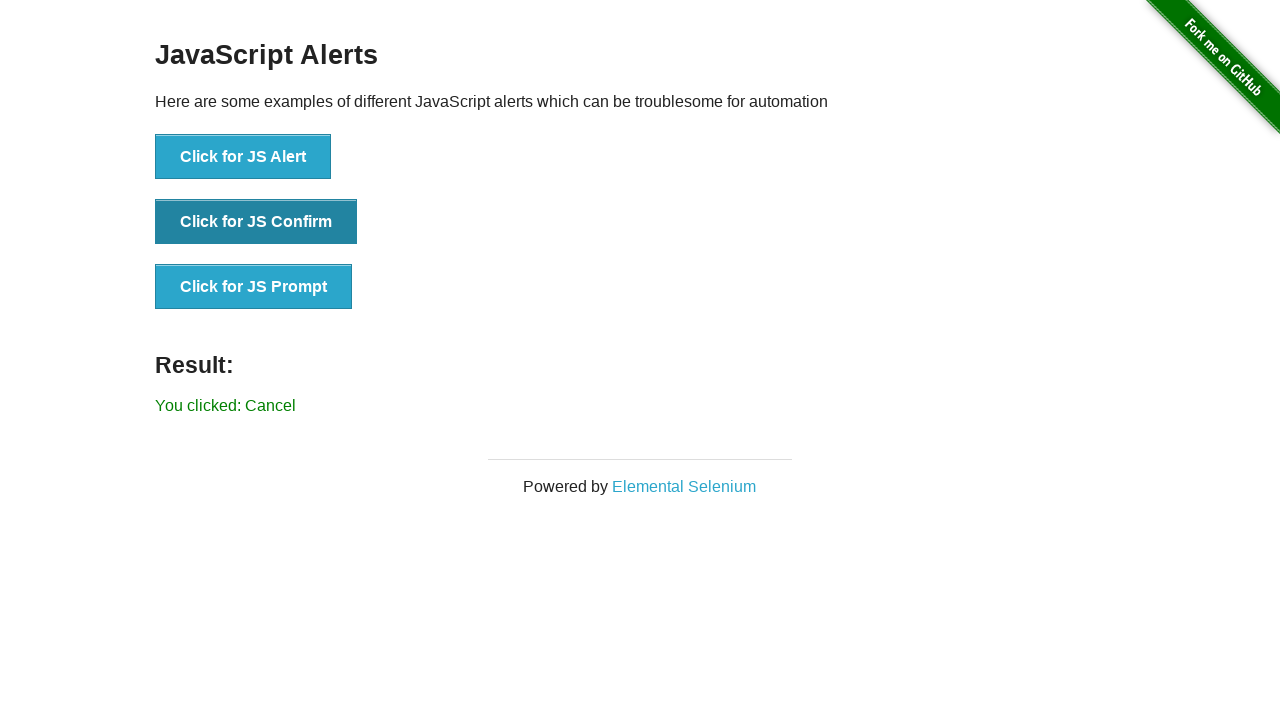

Verified that cancel message 'You clicked: Cancel' appears after dismissing confirmation alert
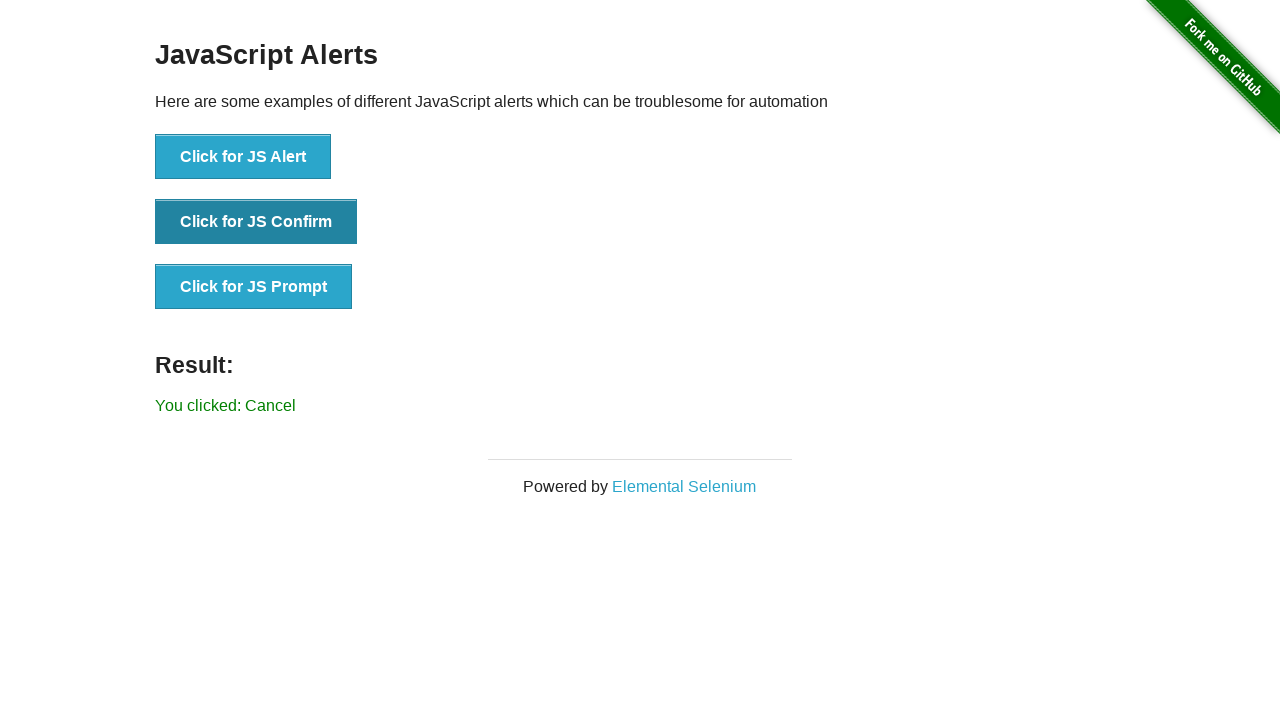

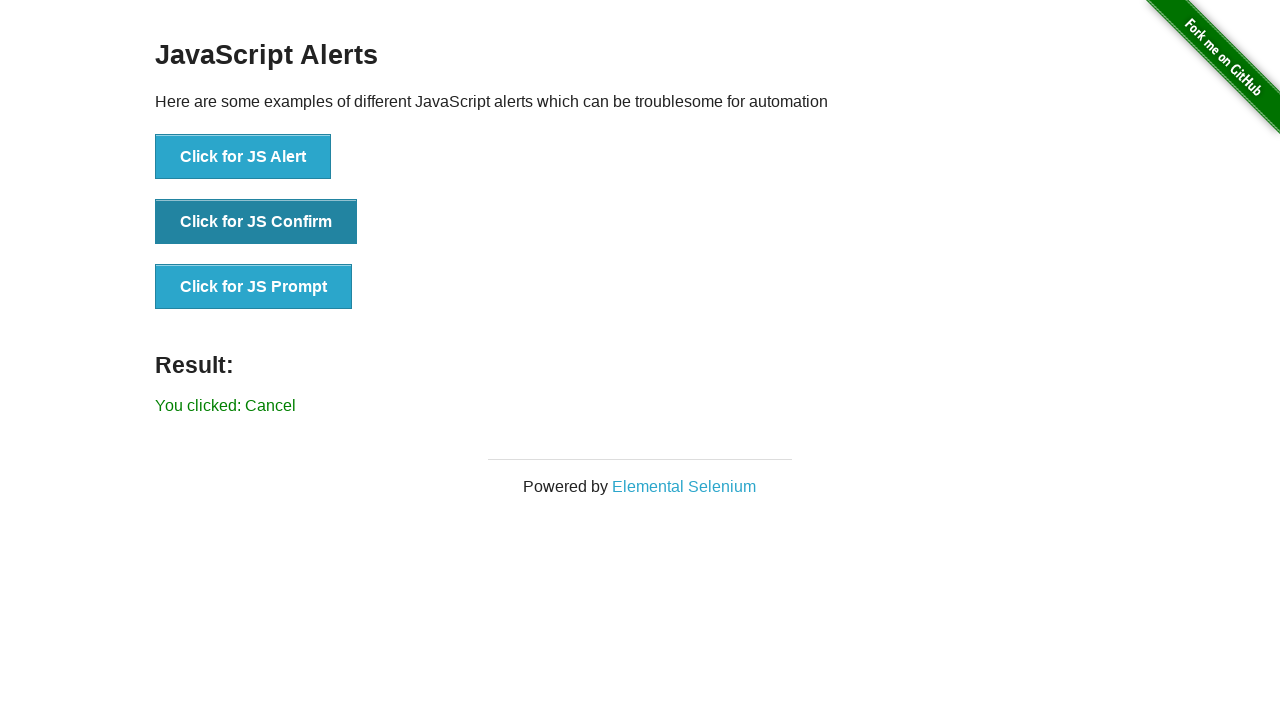